Tests registration form by filling email, first name, and last name fields

Starting URL: https://demo.automationtesting.in/Register.html

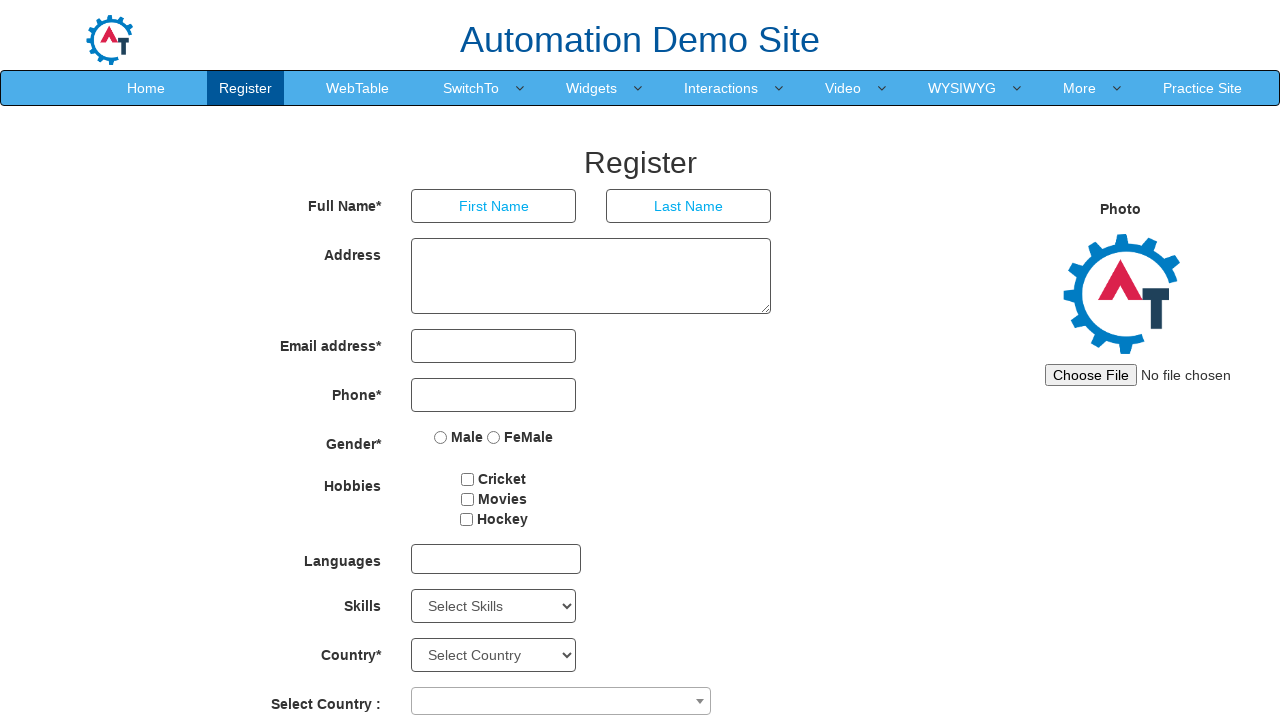

Filled email field with 'johndoe@example.com' on input[type='email']
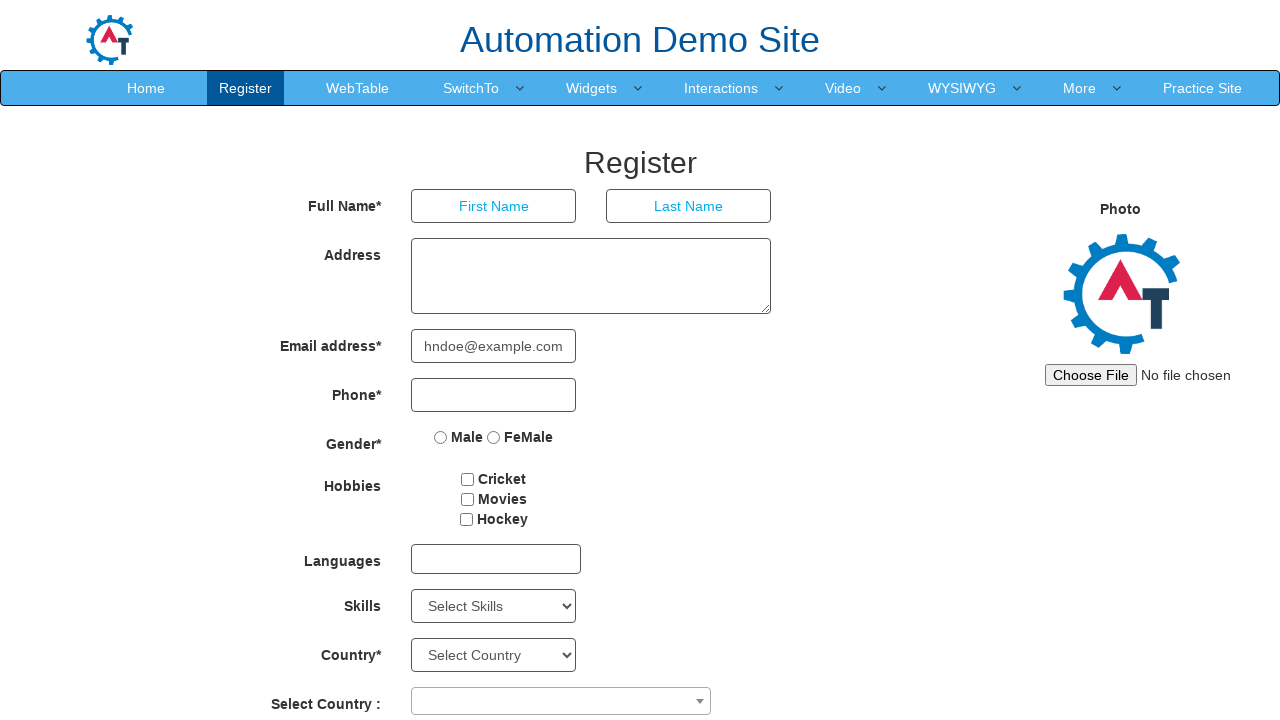

Filled first name field with 'John' on (//input[@type='text'])[1]
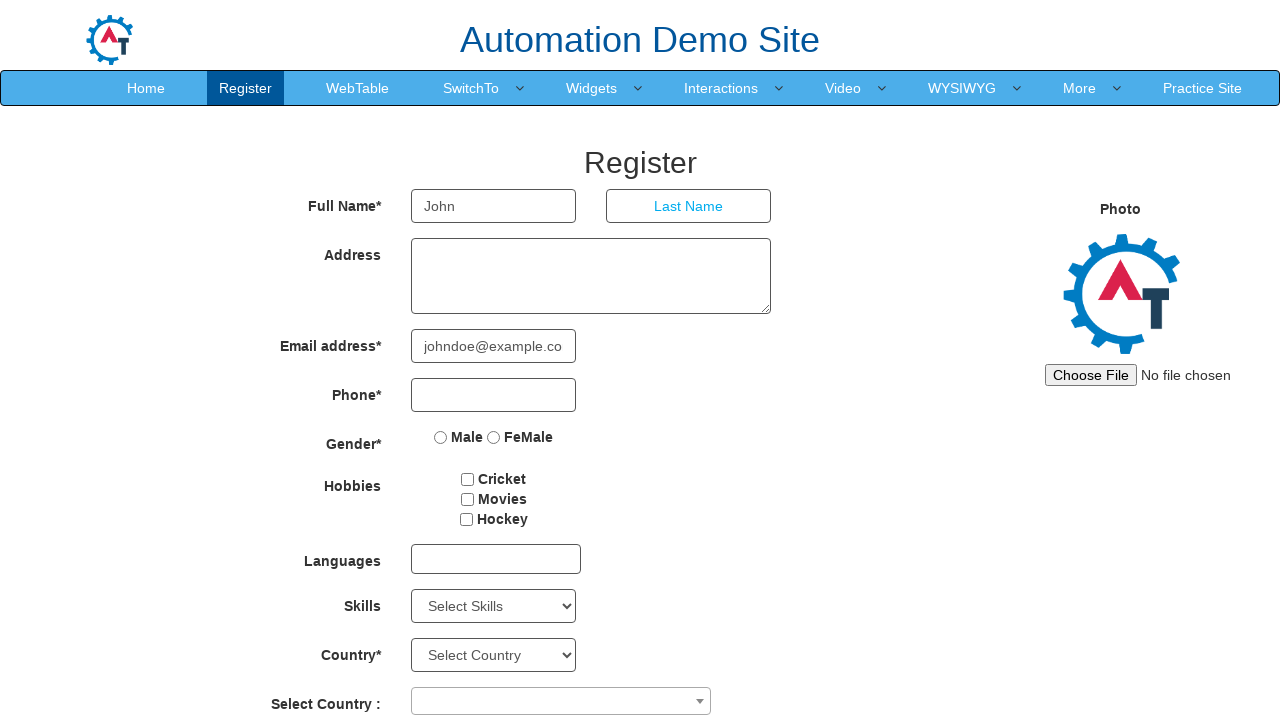

Filled last name field with 'Doe123' on (//input[@type='text'])[2]
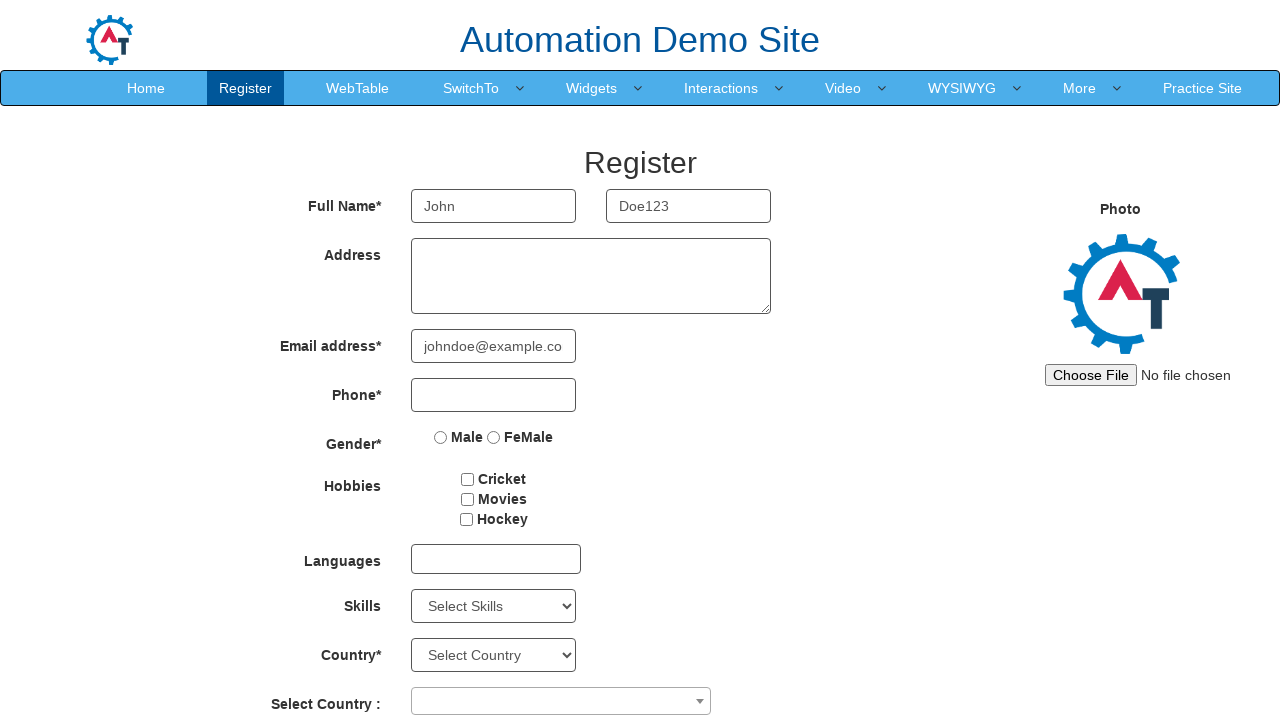

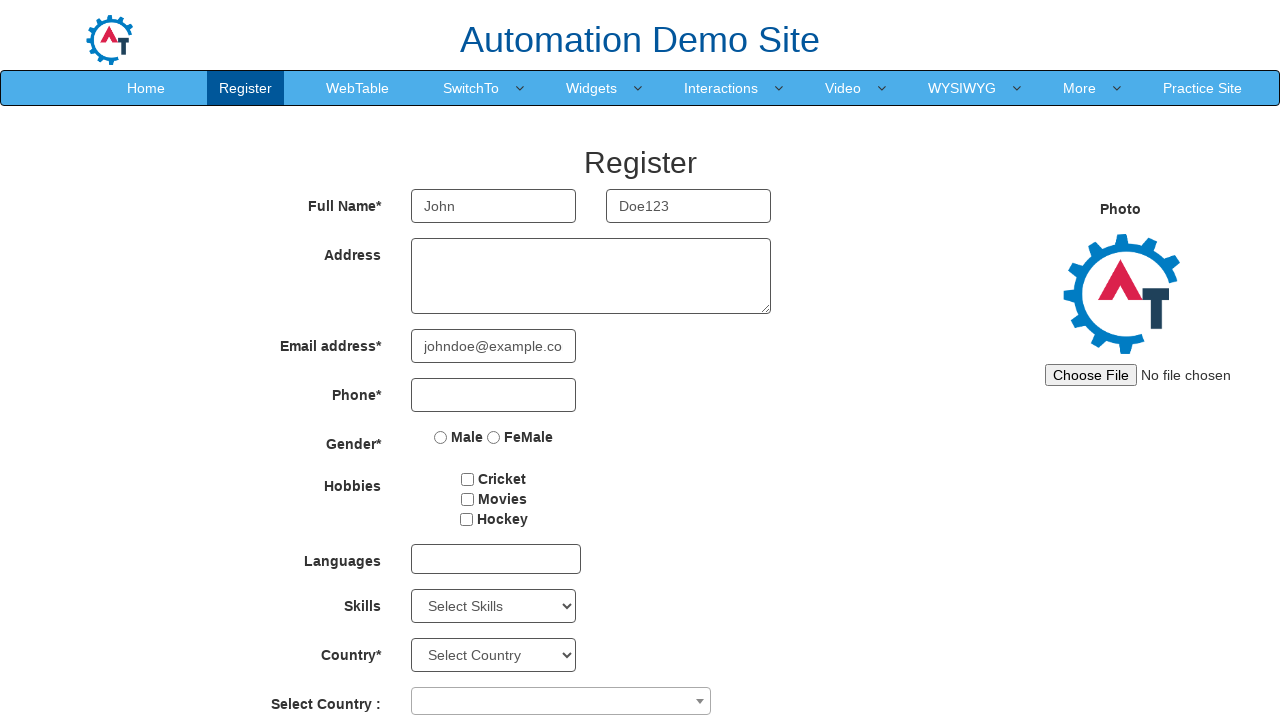